Tests the user registration flow on a pizzeria website by navigating to the account page, clicking register, filling in username, email, and password fields, and submitting the registration form.

Starting URL: https://pizzeria.skillbox.cc/

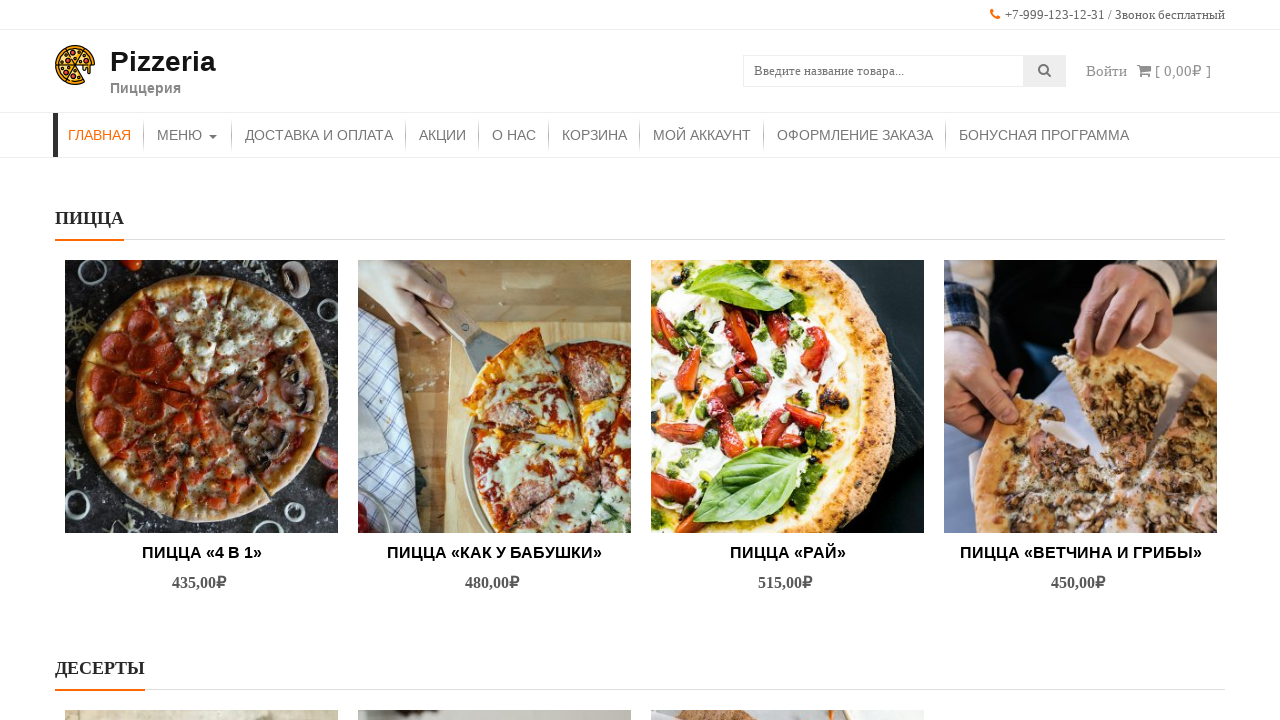

Navigated to pizzeria website
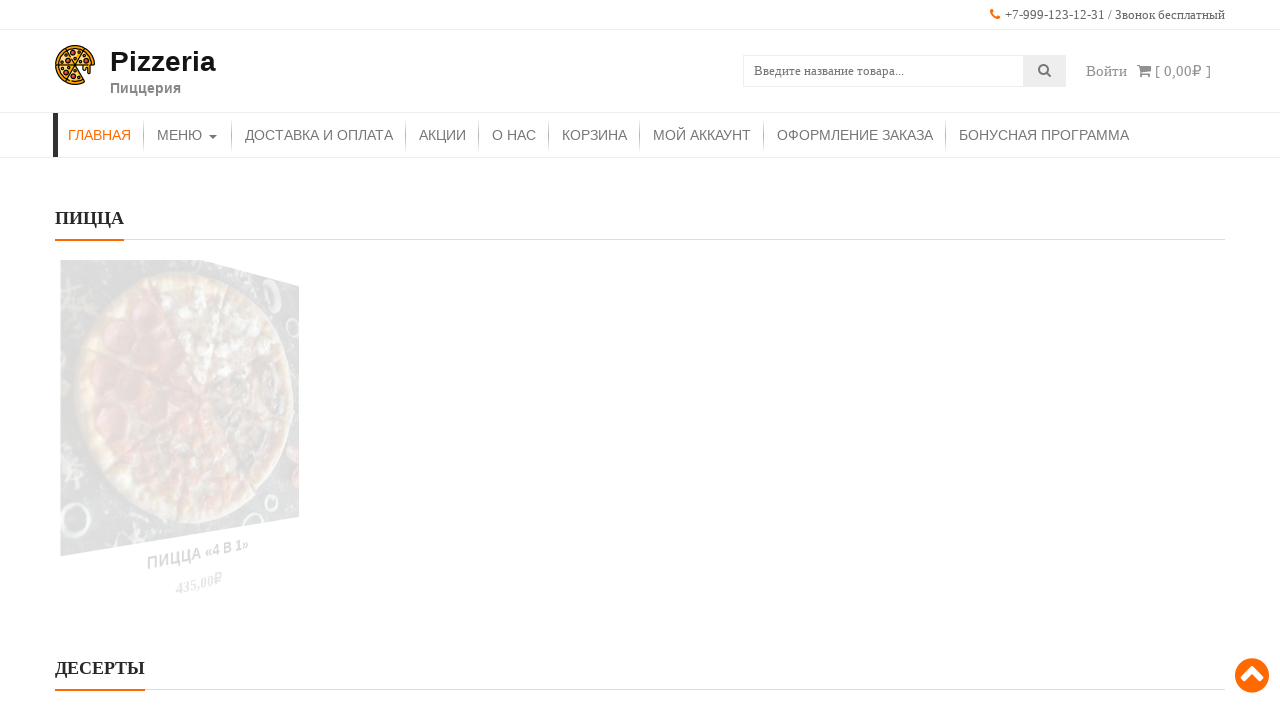

Clicked on My Account tab at (702, 135) on (//ul/li/a)[10]
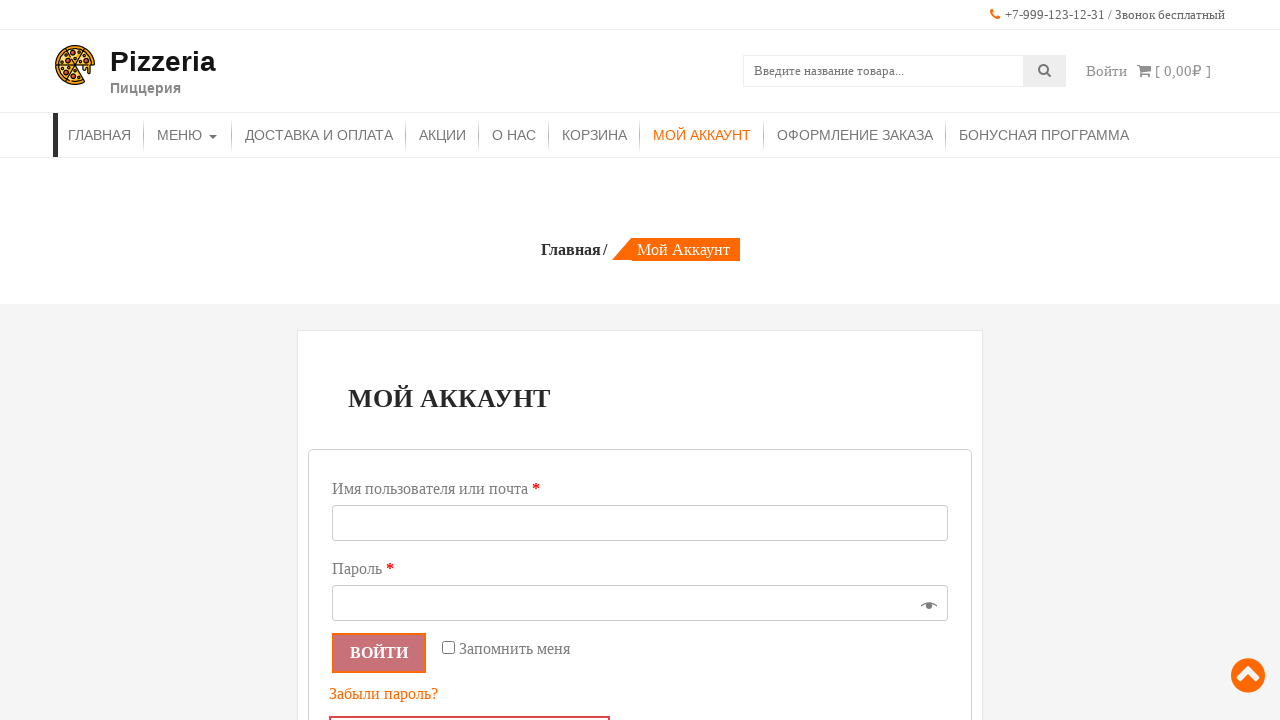

Register button appeared
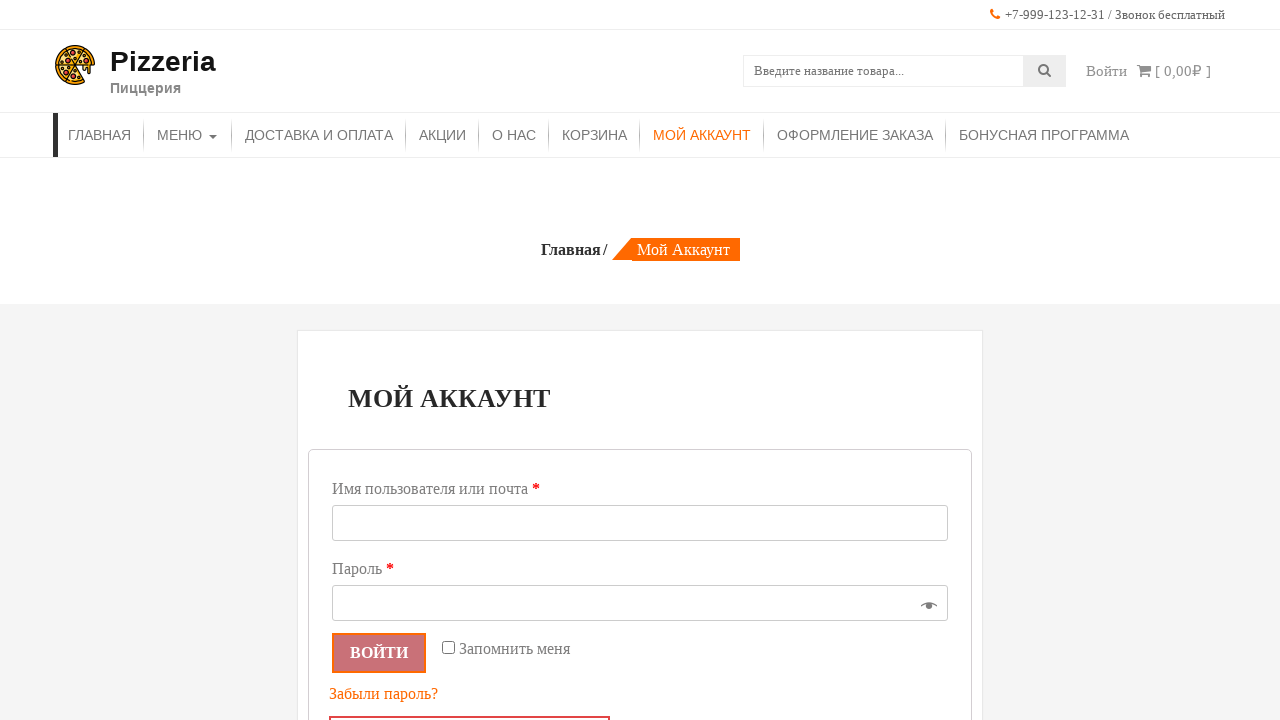

Clicked on Register button at (470, 702) on .custom-register-button
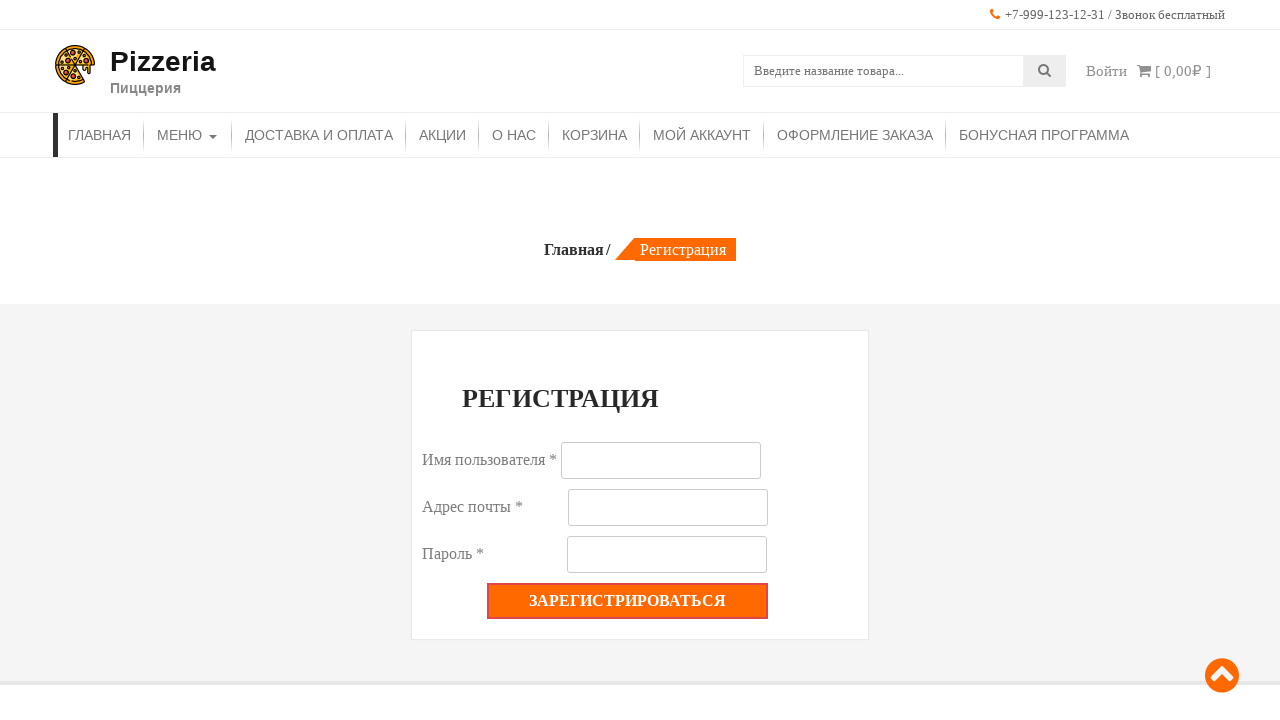

Filled username field with 'TestUser7842' on #reg_username
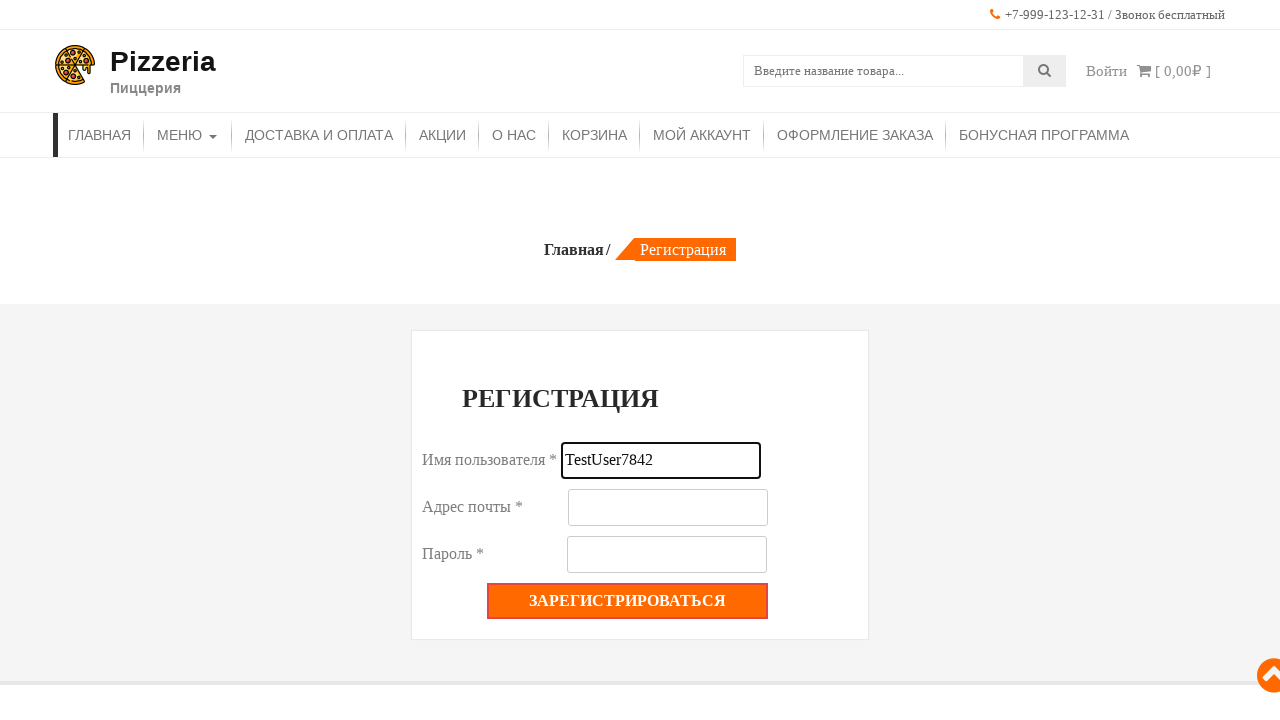

Filled email field with 'testuser7842@example.com' on #reg_email
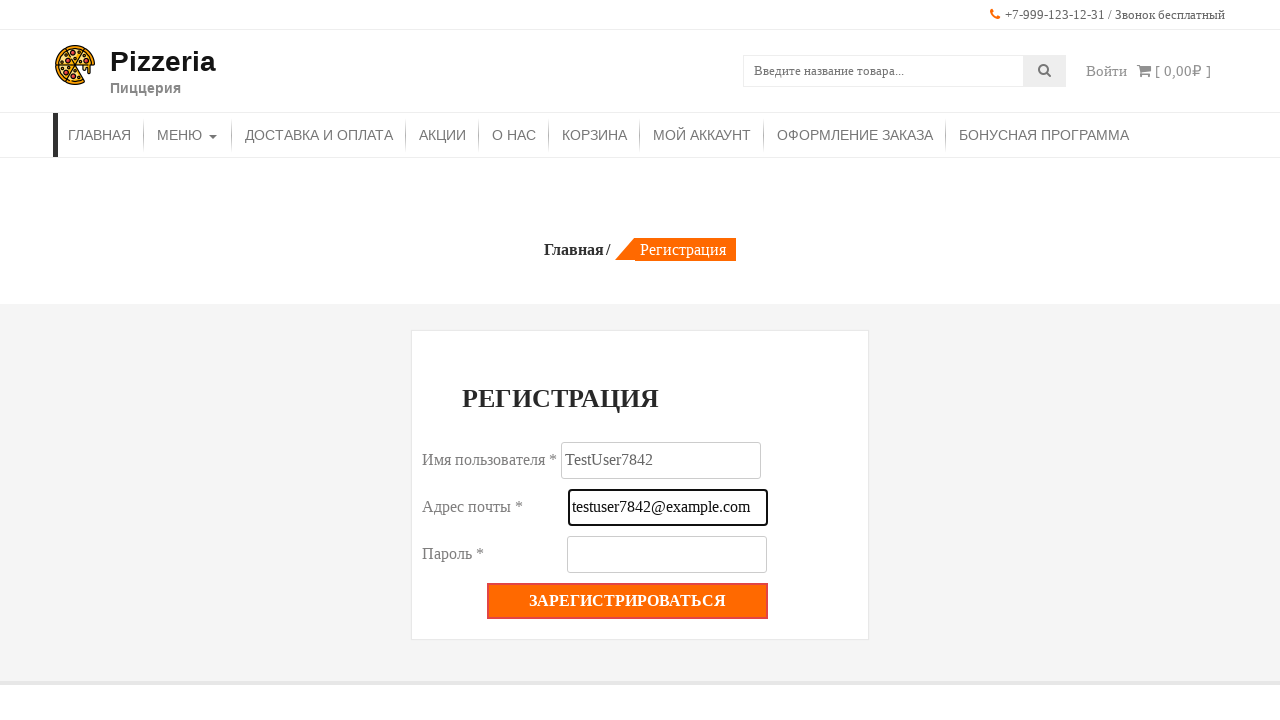

Filled password field with 'SecurePass123!' on #reg_password
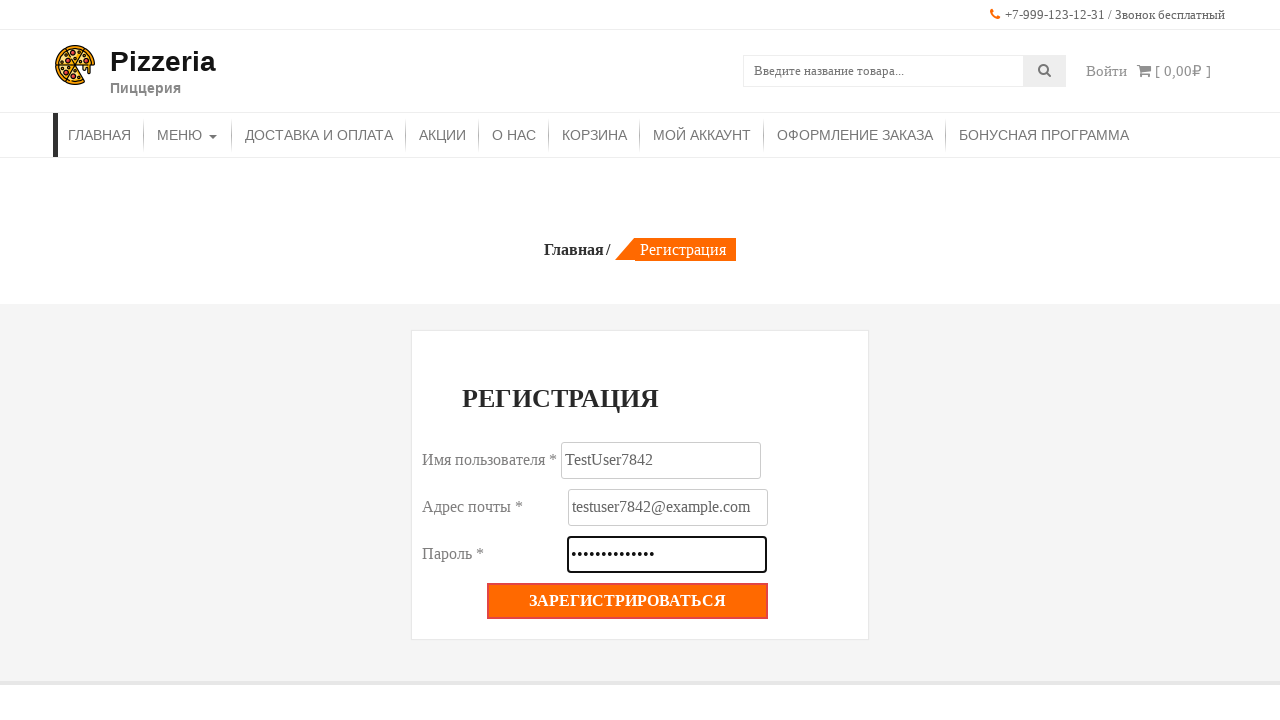

Clicked the register submit button at (628, 601) on .woocommerce-form-register__submit
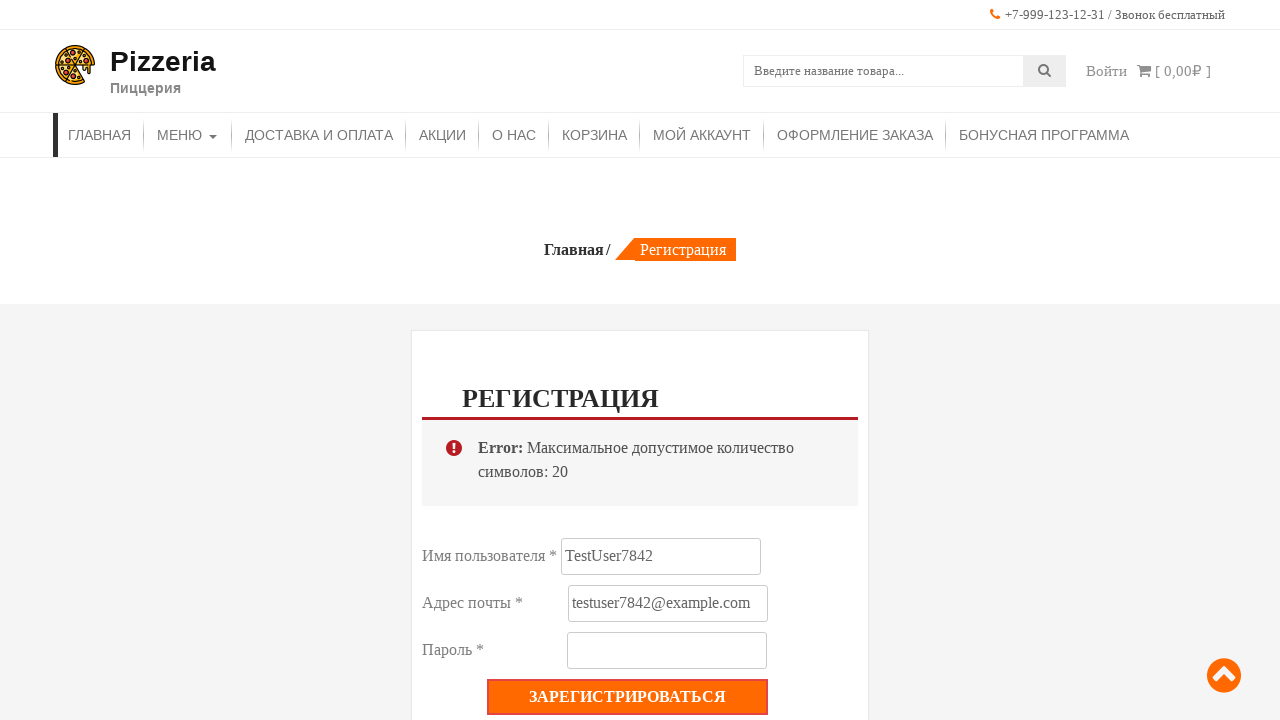

Registration processing completed and page loaded
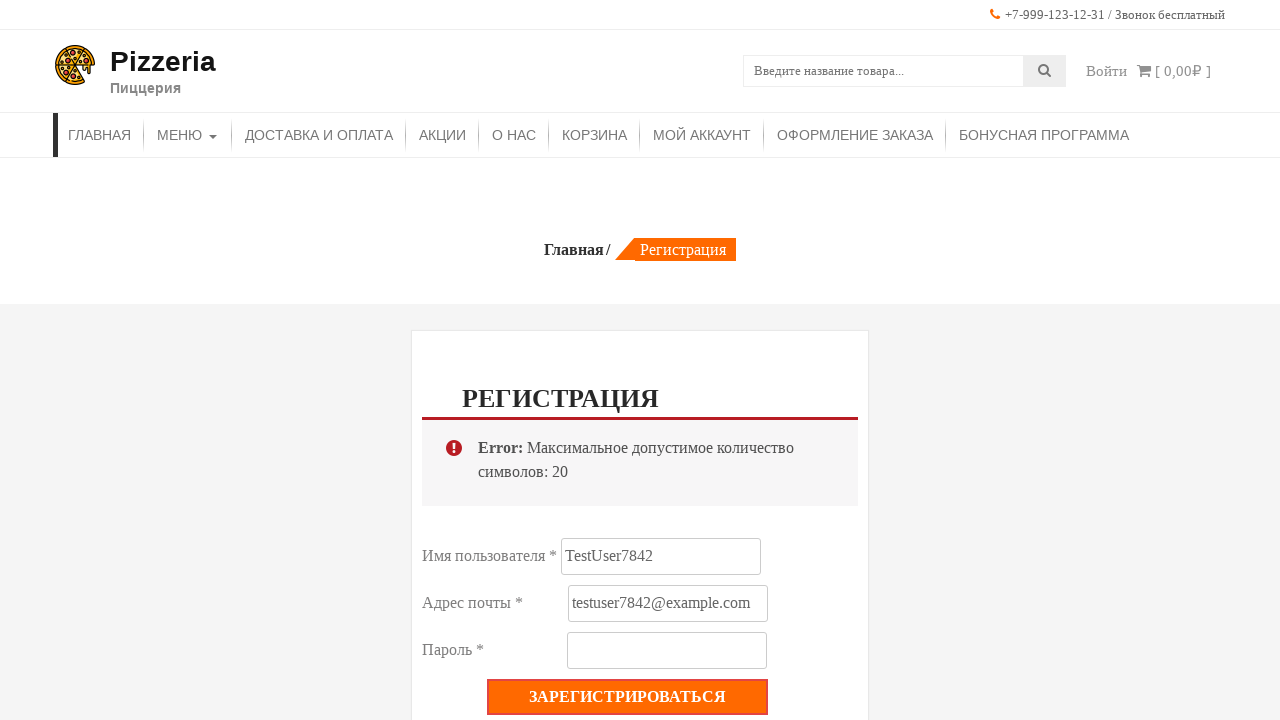

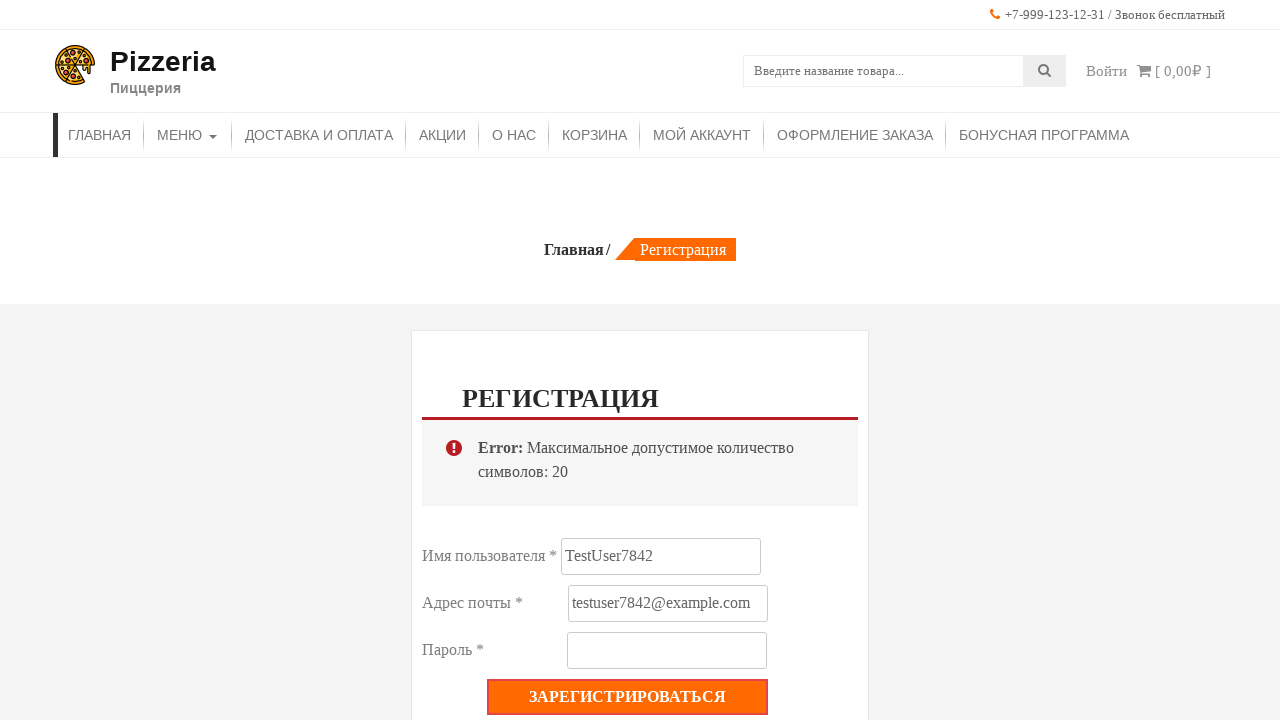